Tests email validation by entering an invalid email format and submitting the form to verify error styling appears.

Starting URL: https://demoqa.com/text-box

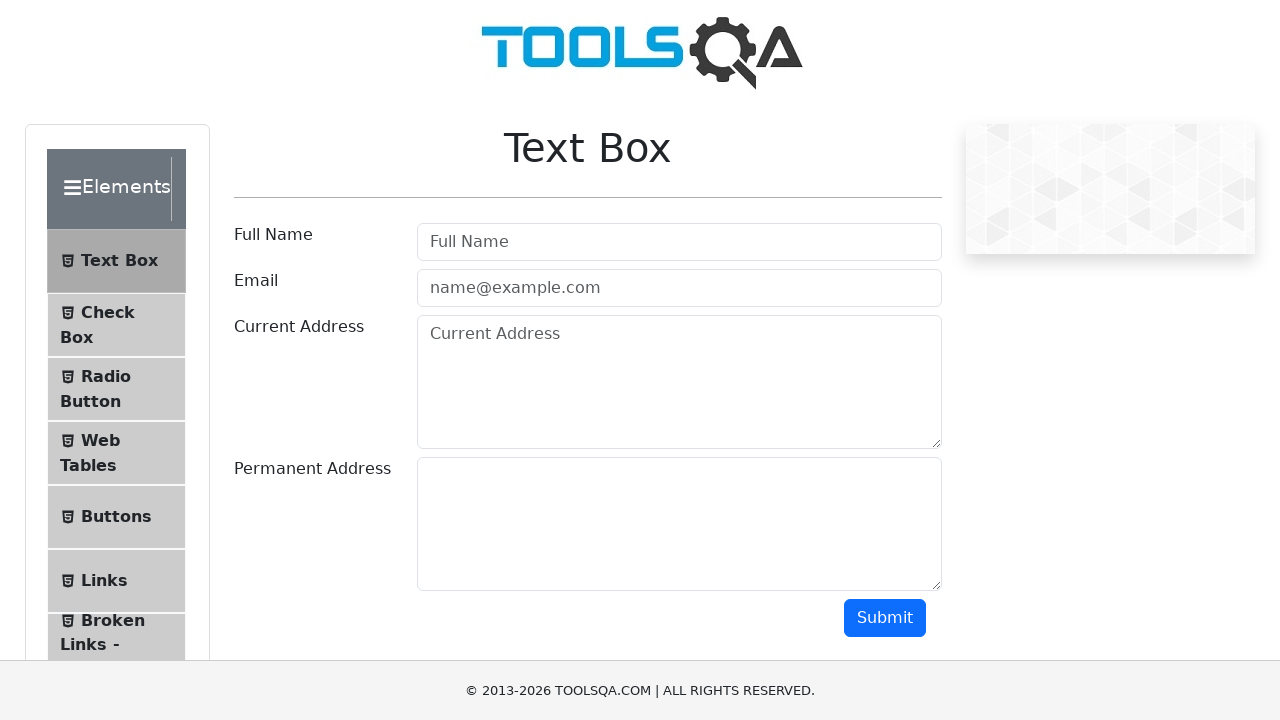

Filled email field with invalid email format 'negativetest' on #userEmail
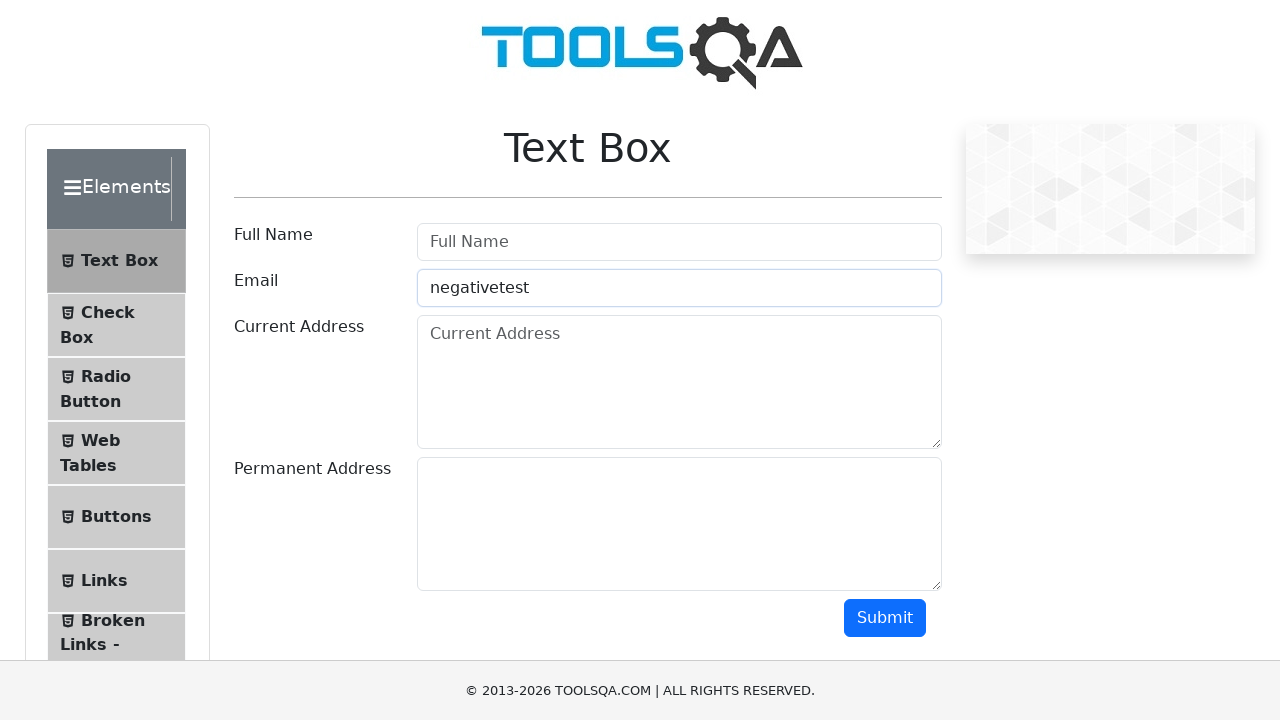

Scrolled down 500 pixels to view submit button
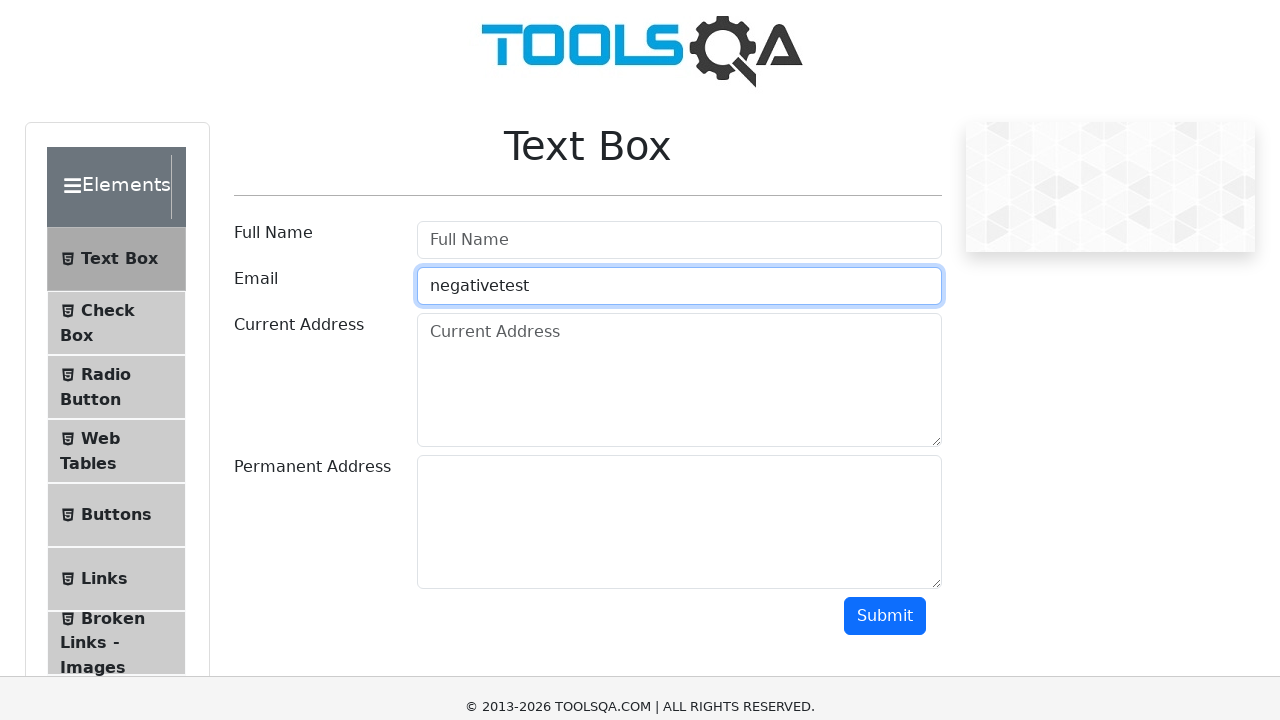

Clicked submit button to submit form with invalid email at (885, 118) on #submit
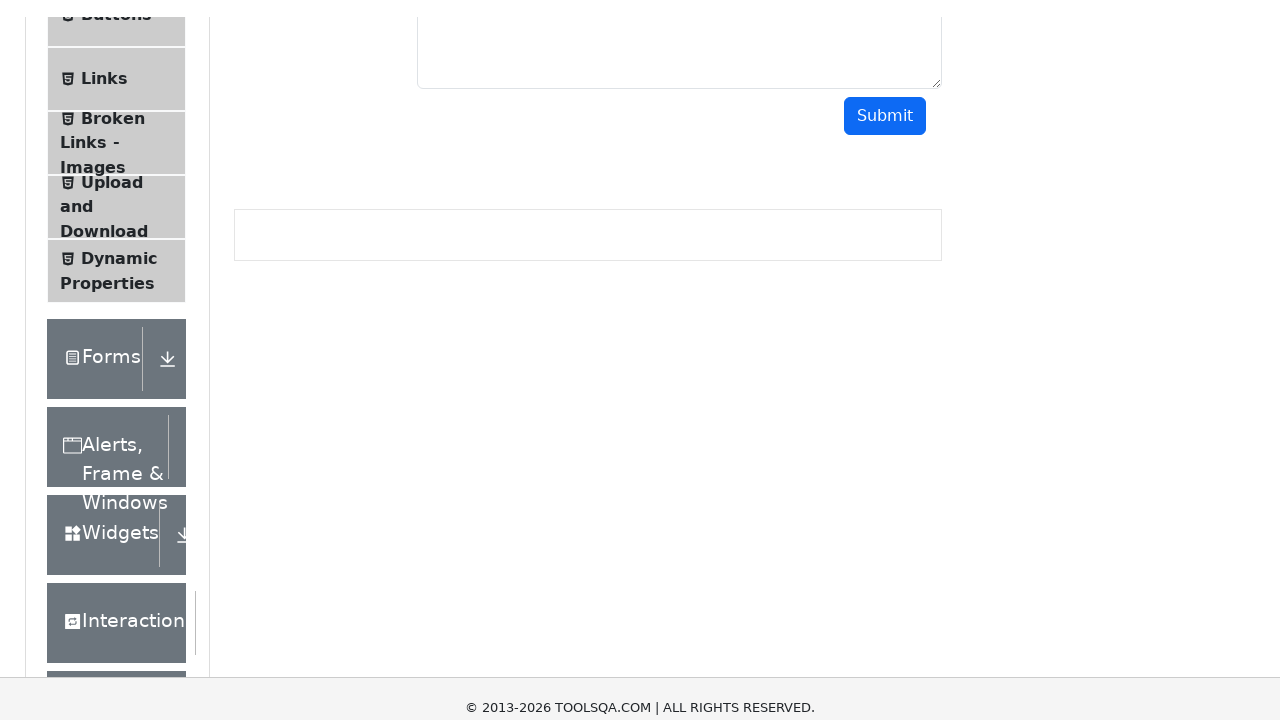

Waited 500ms for validation error styling to appear
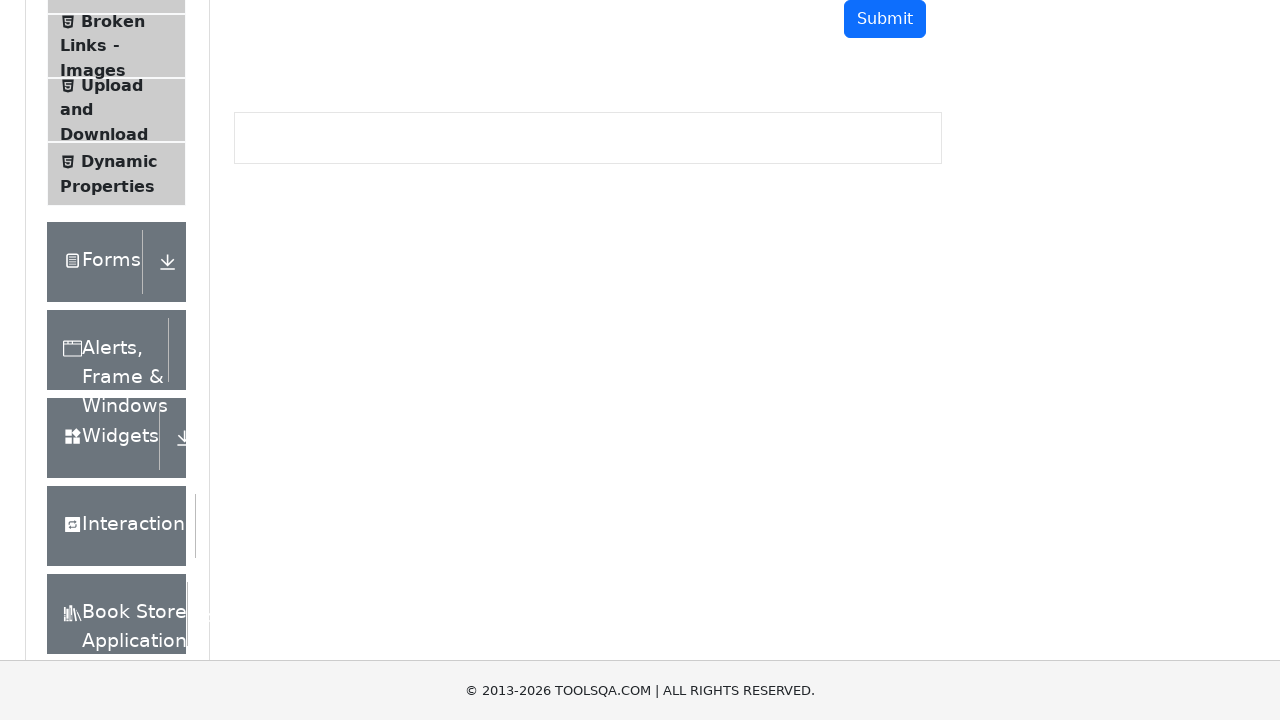

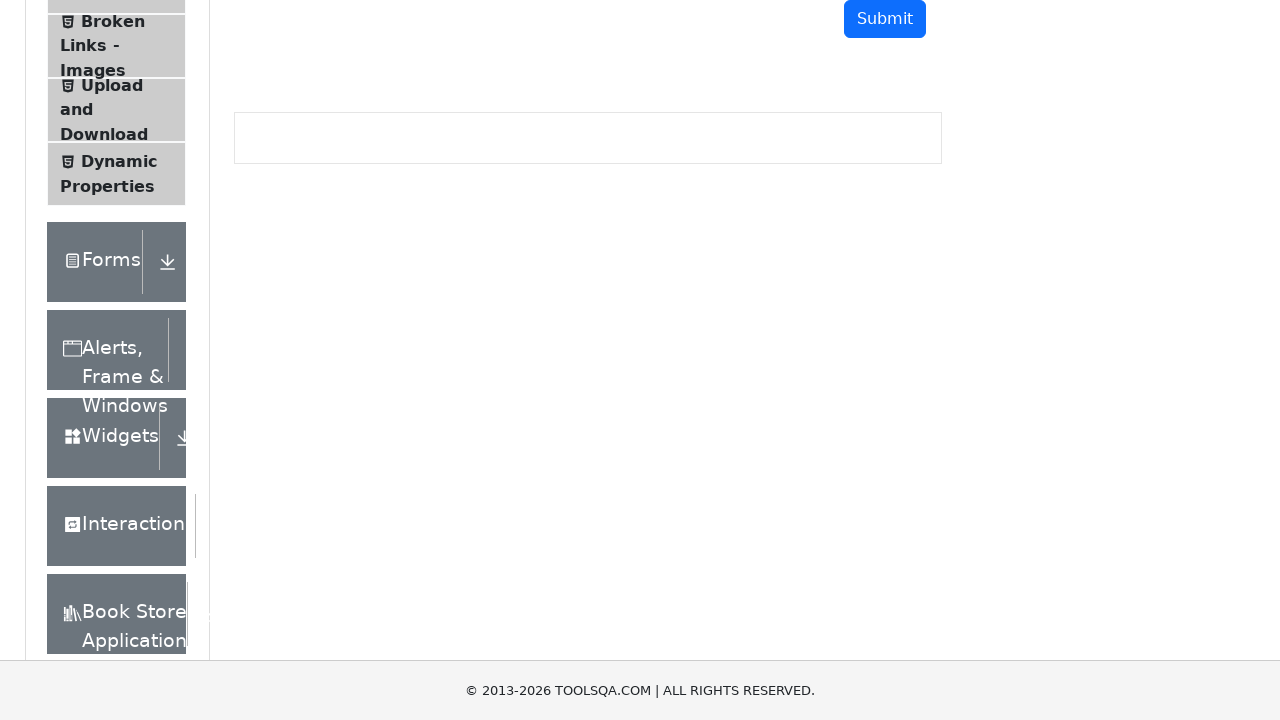